Tests JavaScript confirm dialog by clicking the confirm button and dismissing it

Starting URL: https://the-internet.herokuapp.com/javascript_alerts

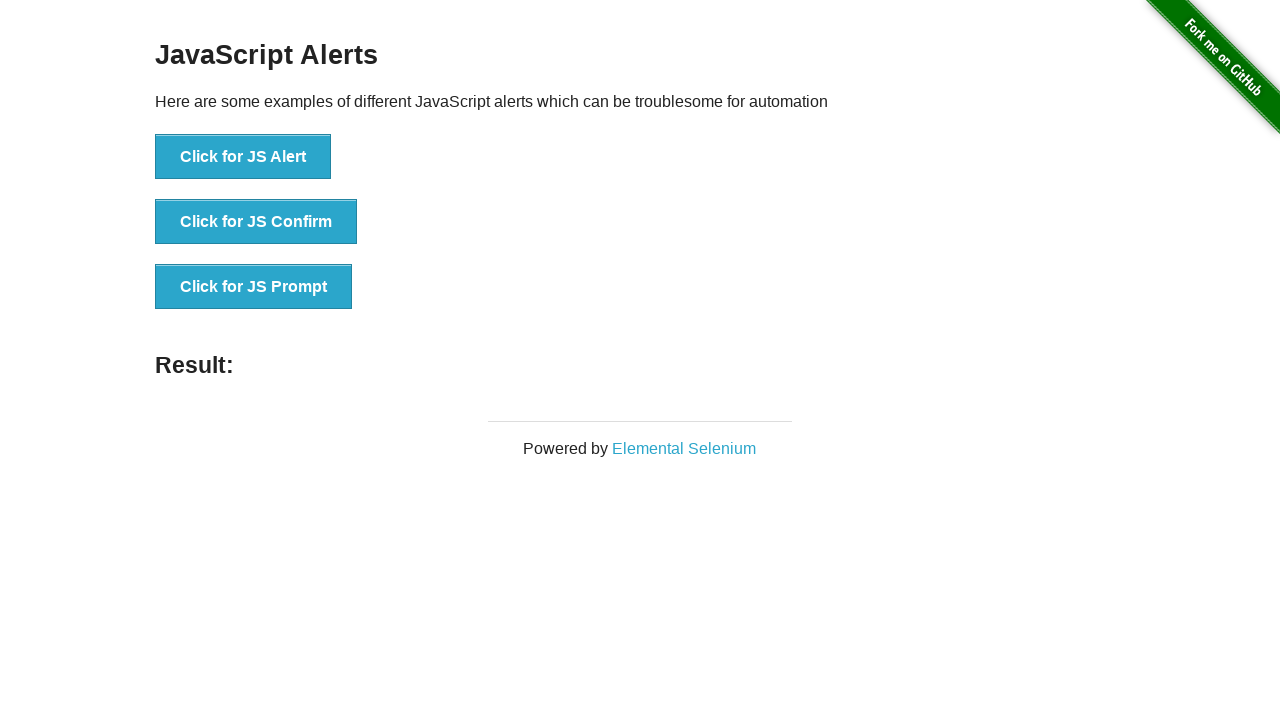

Clicked the confirm button to trigger JavaScript confirm dialog at (256, 222) on button[onclick*='Confirm']
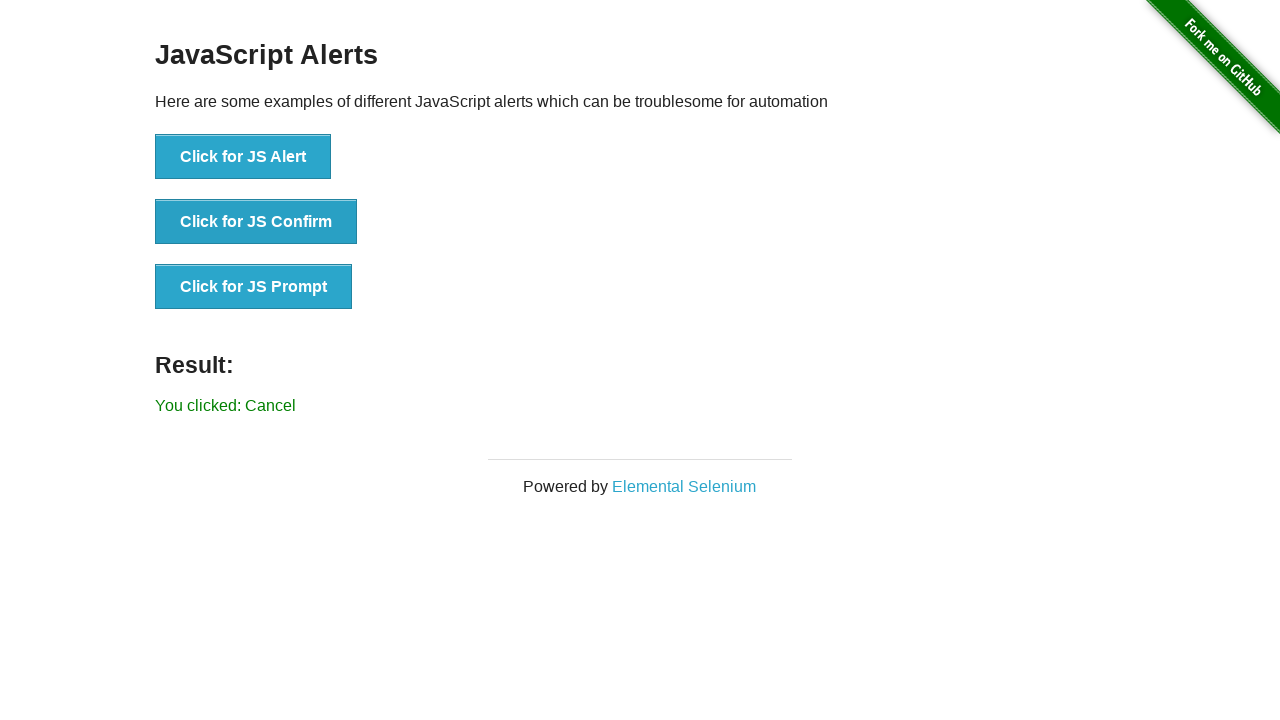

Set up dialog handler to dismiss the confirm dialog
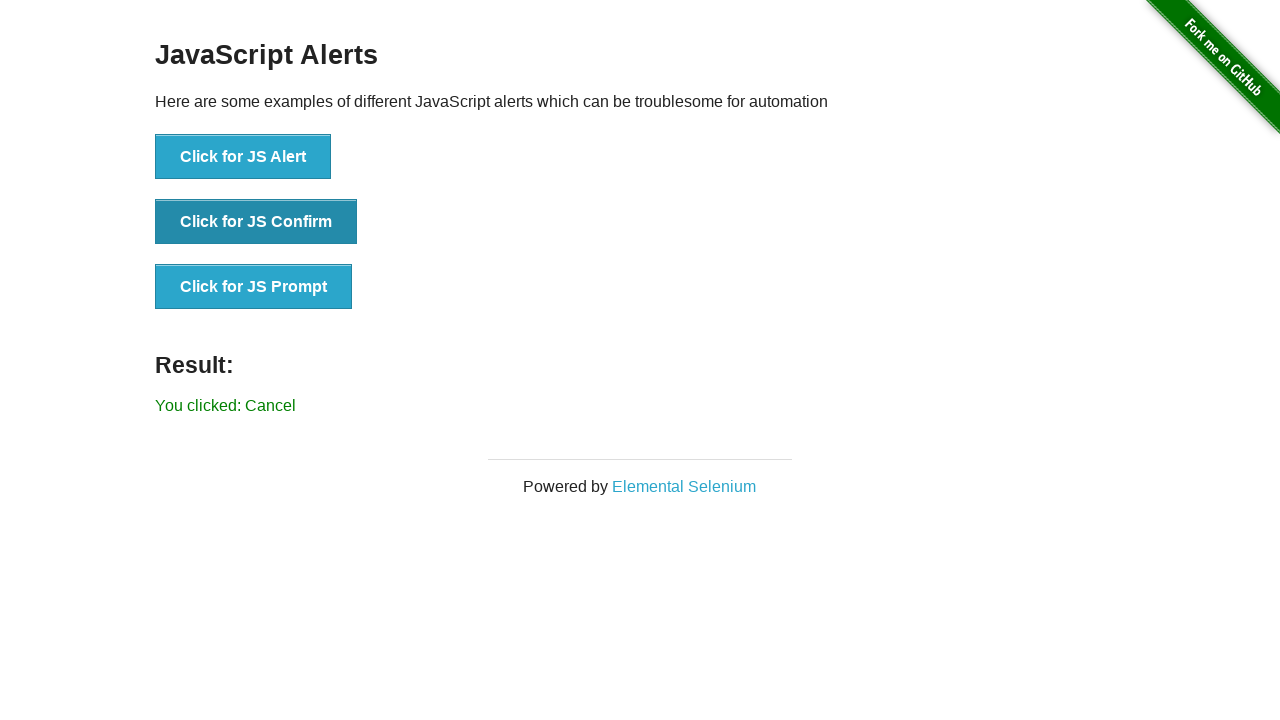

Verified 'You clicked: Cancel' result text appeared after dismissing confirm dialog
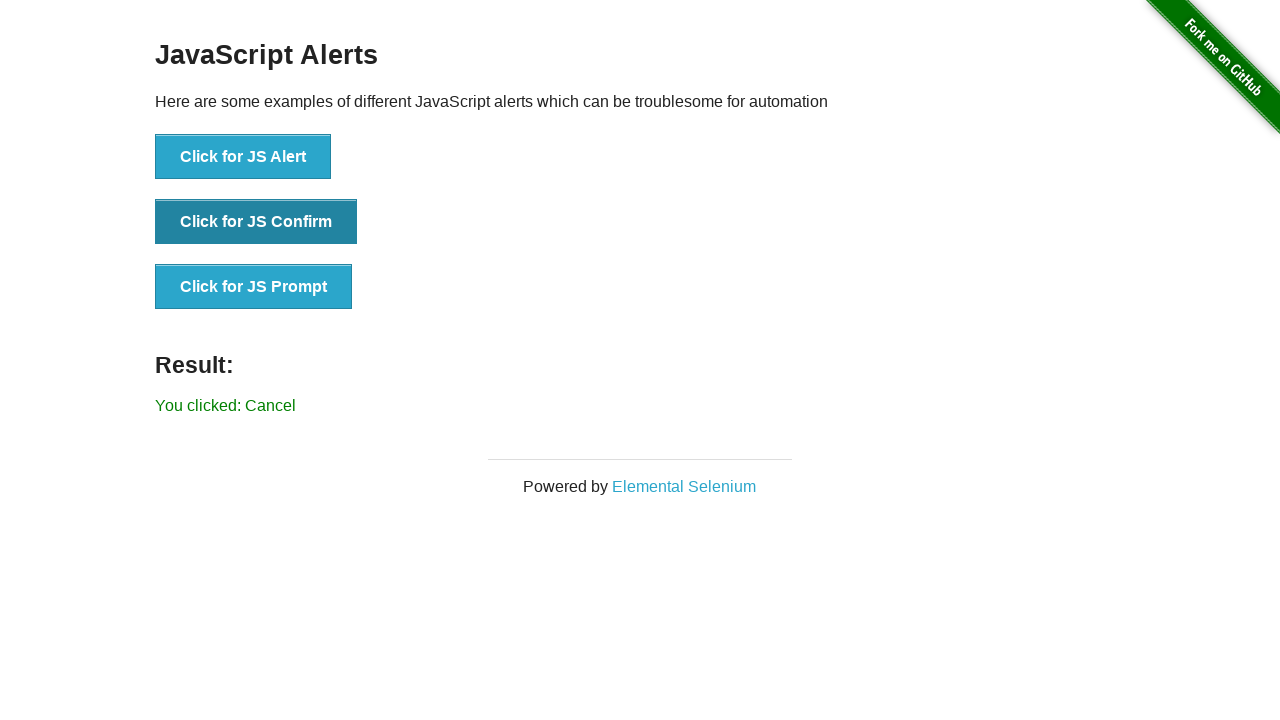

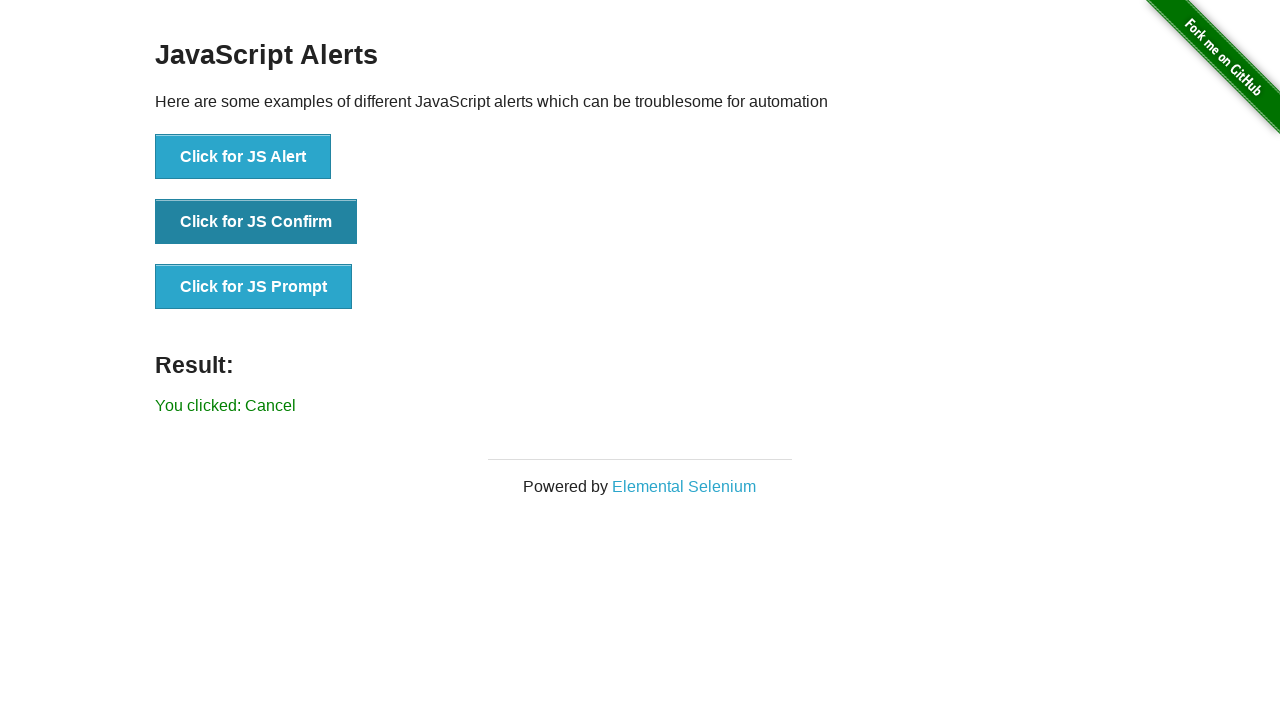